Tests navigation on the Katalon demo healthcare appointment site by clicking the "Make Appointment" button and verifying the URL changes accordingly.

Starting URL: https://katalon-demo-cura.herokuapp.com/

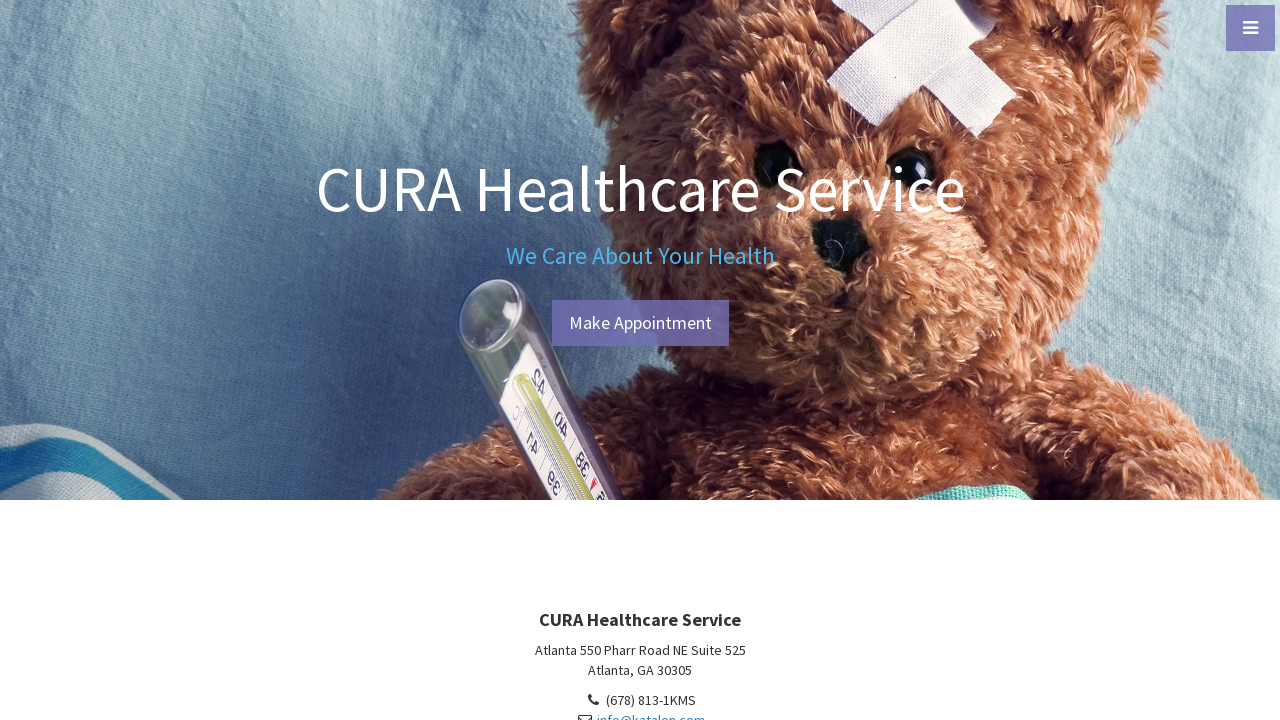

Clicked the 'Make Appointment' button at (640, 323) on #btn-make-appointment
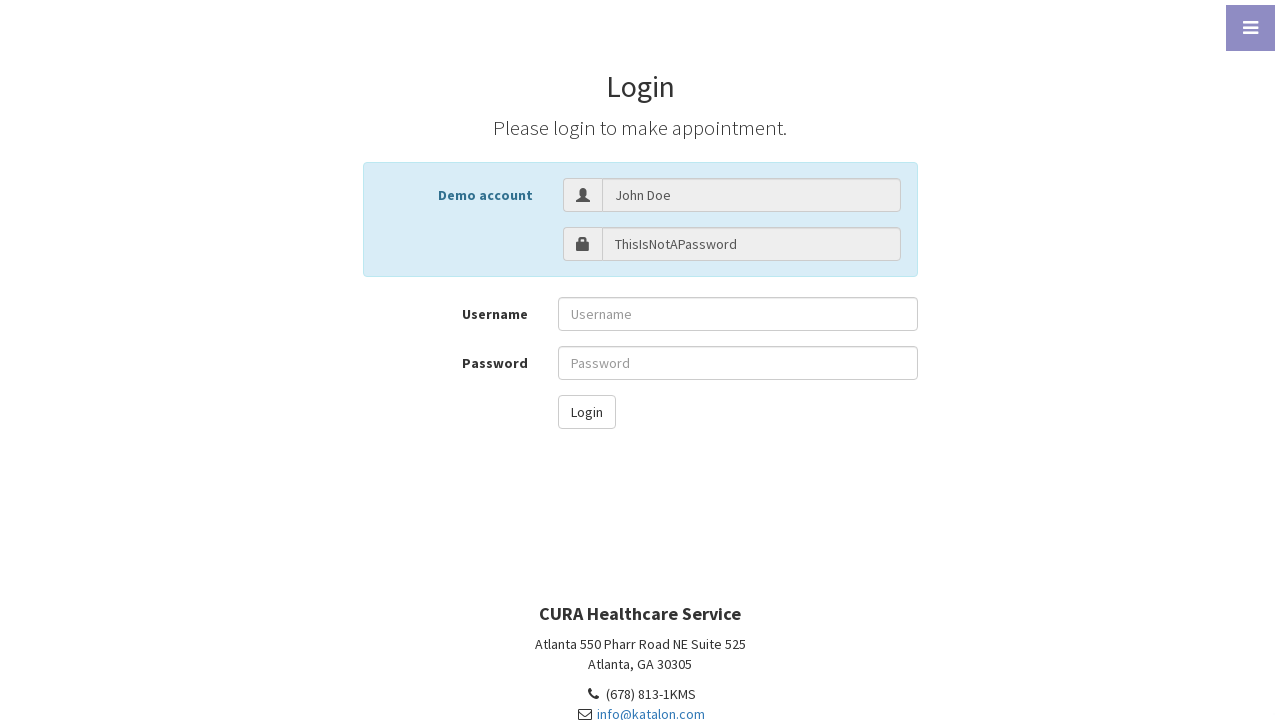

Verified URL changed to appointment profile page
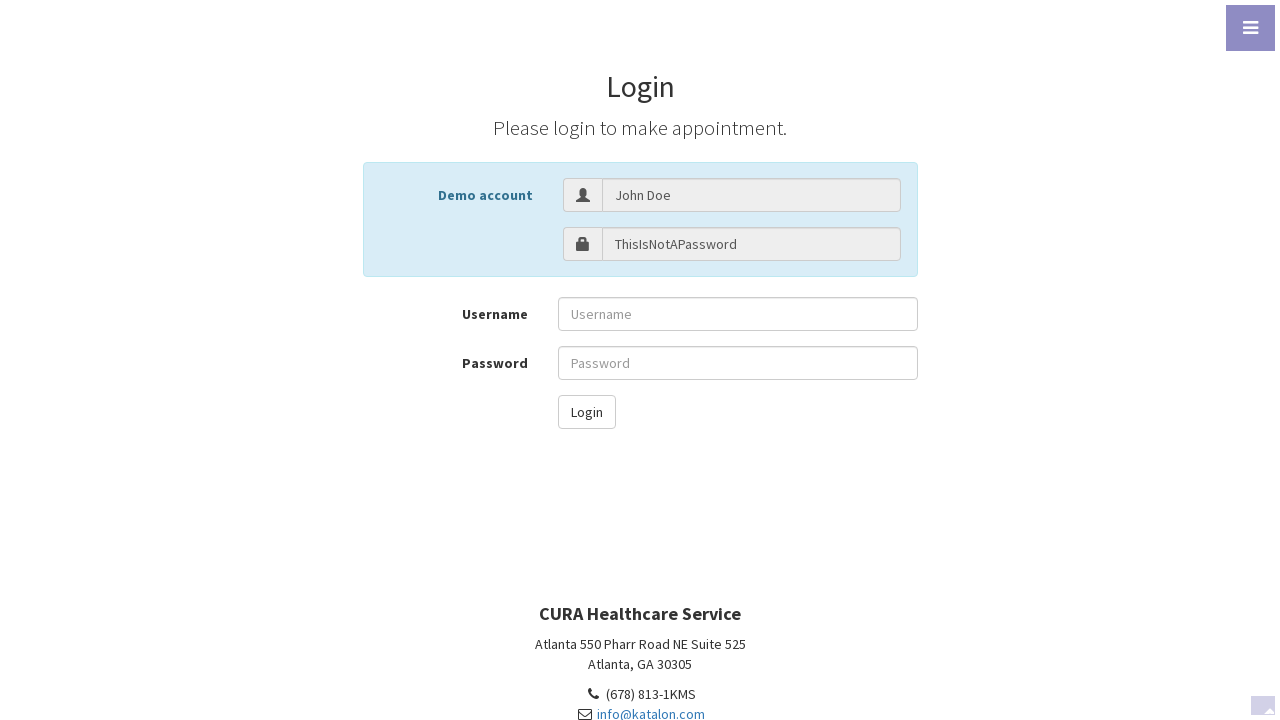

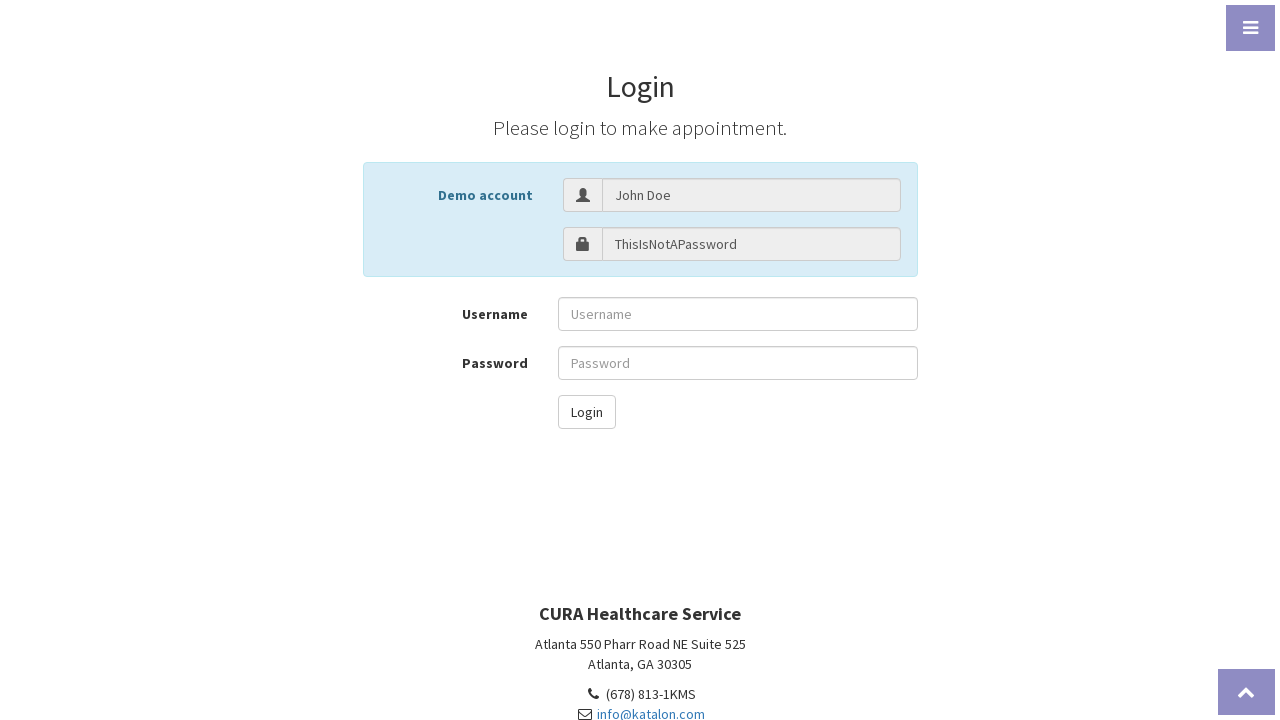